Tests multi-select dropdown functionality by selecting multiple options using different methods (visible text, index, value) and then deselecting an option

Starting URL: https://training-support.net/webelements/selects

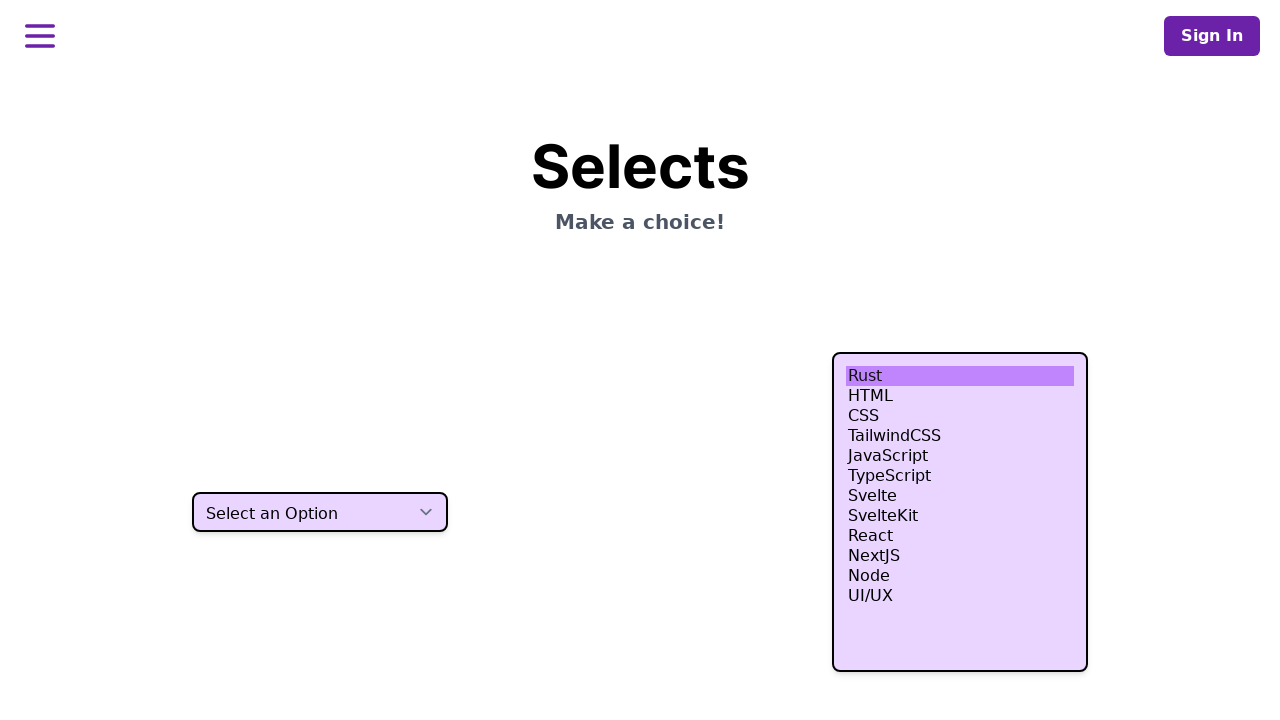

Located the multi-select dropdown element
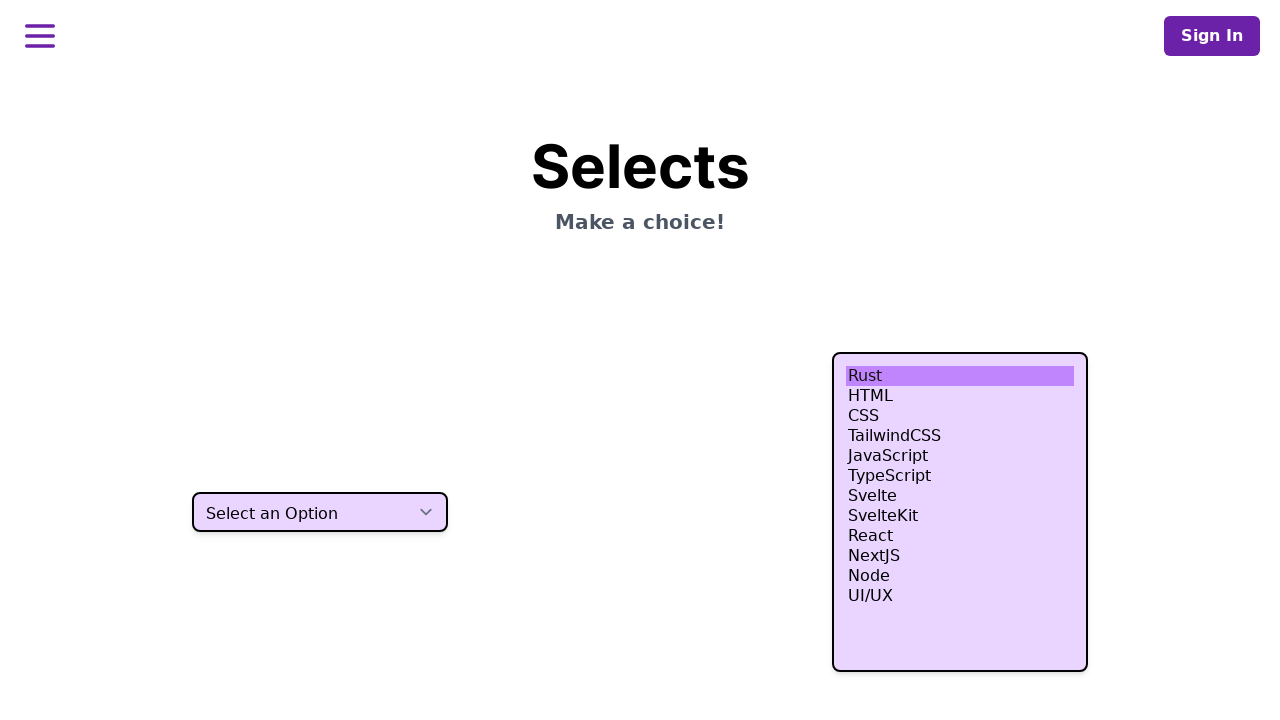

Selected 'HTML' option using visible text on select[multiple]
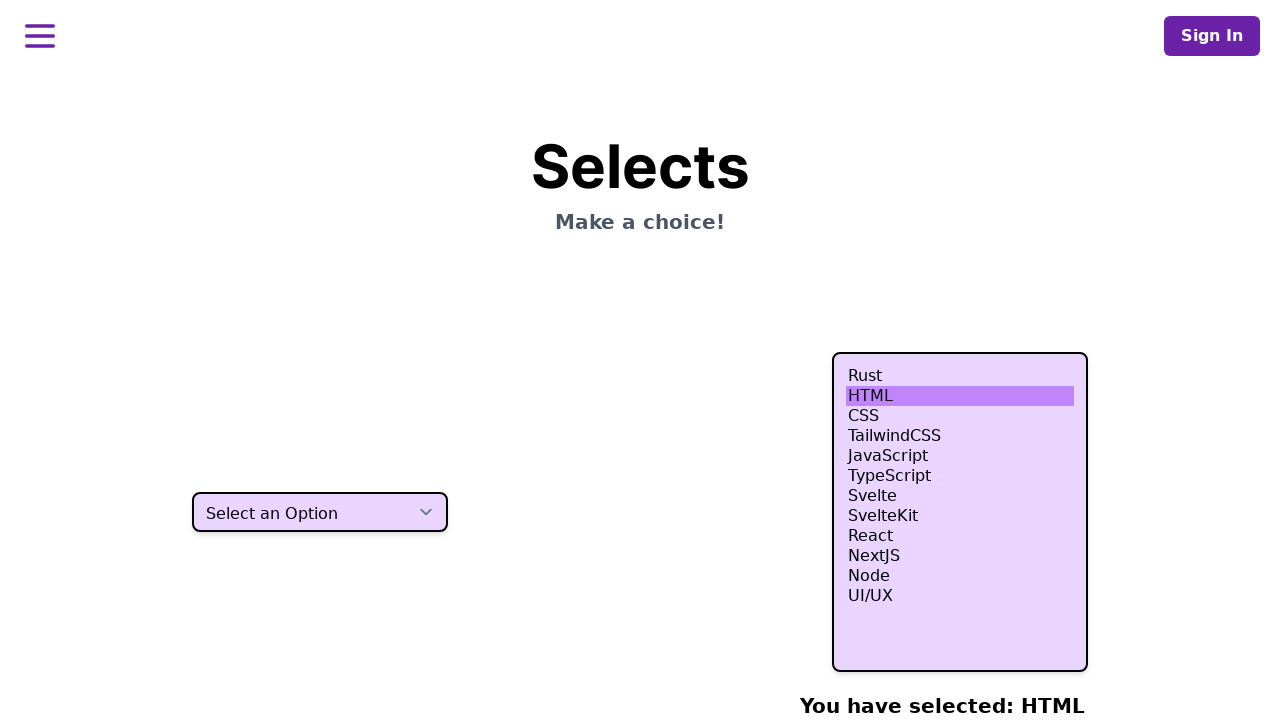

Selected option at index 3 on select[multiple]
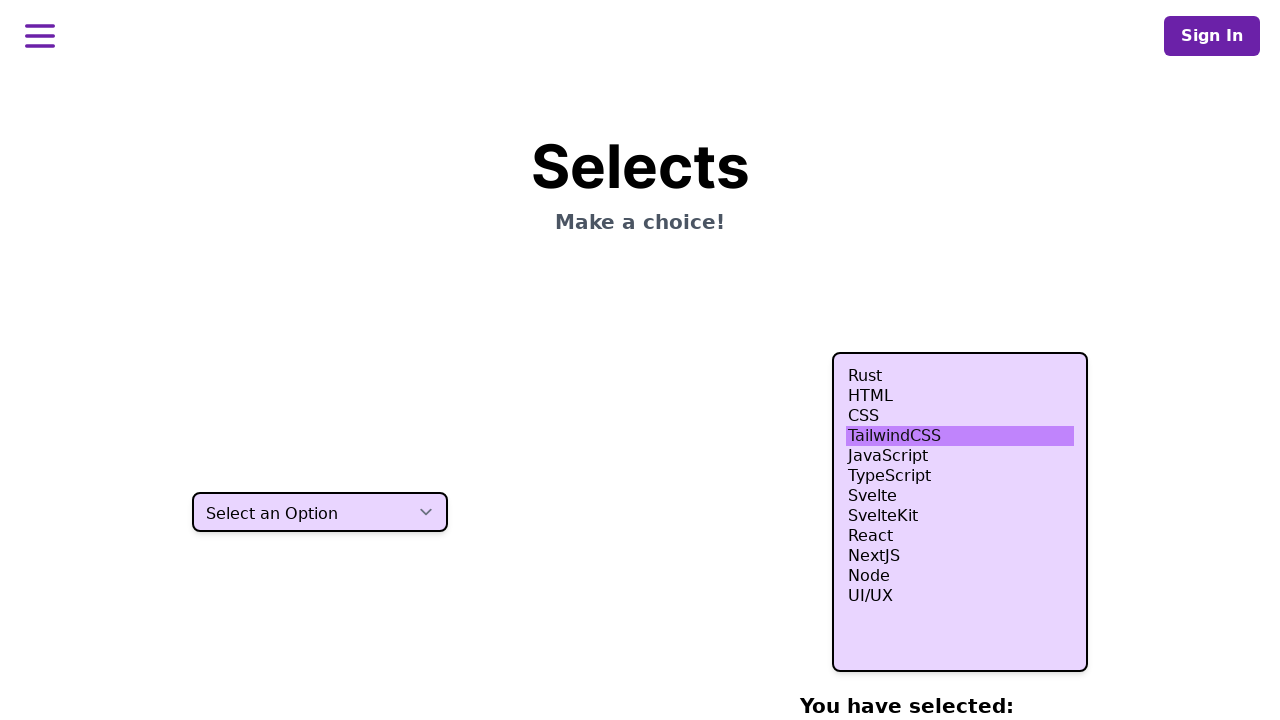

Selected option at index 4 on select[multiple]
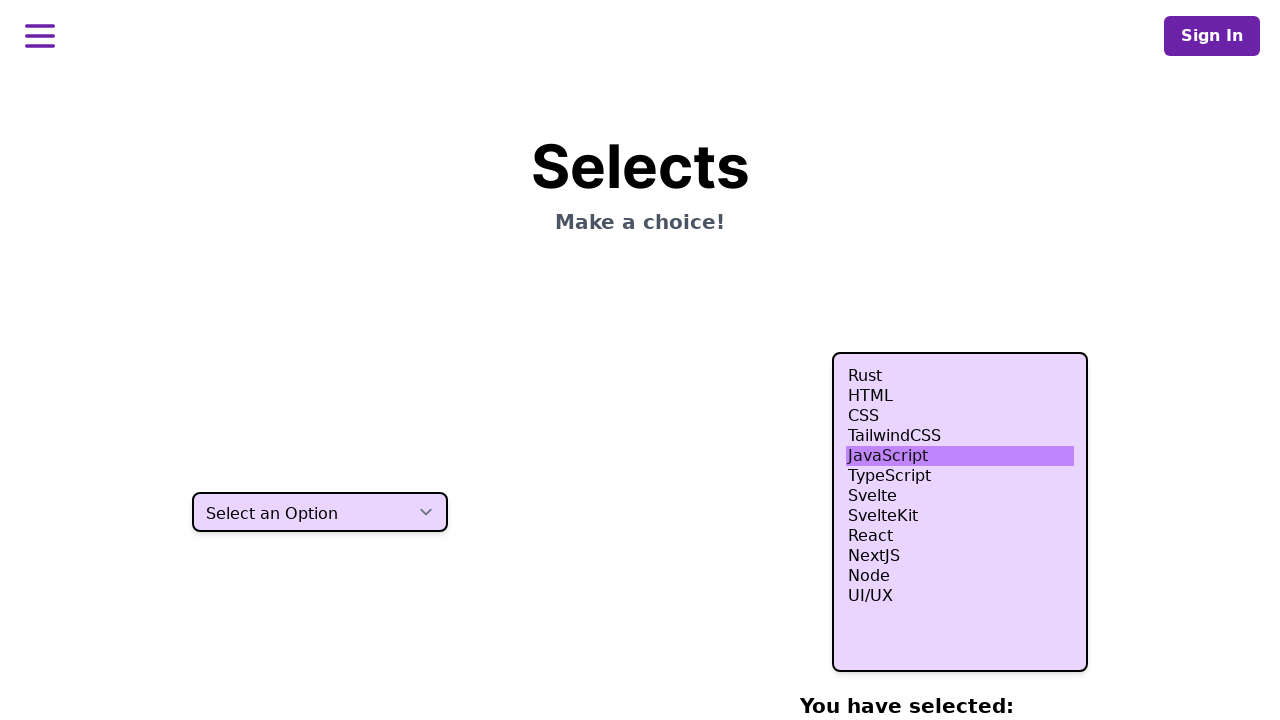

Selected option at index 5 on select[multiple]
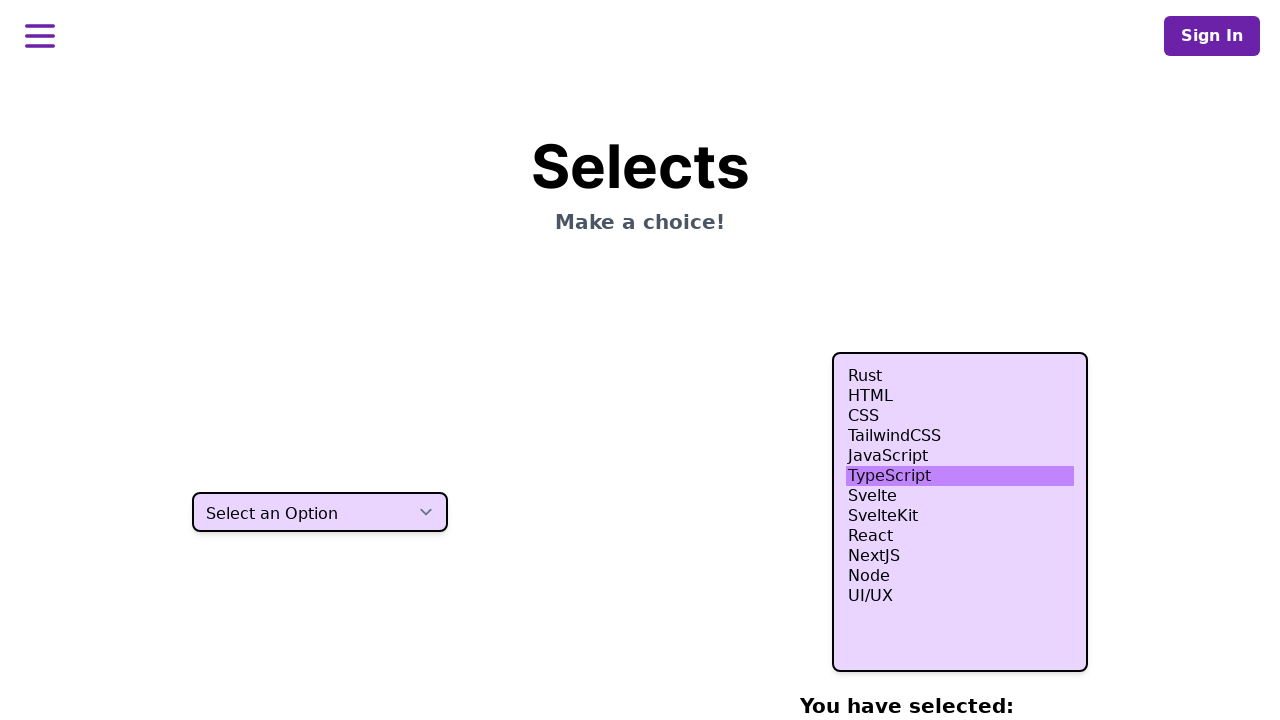

Selected 'Node' option using value attribute 'nodejs' on select[multiple]
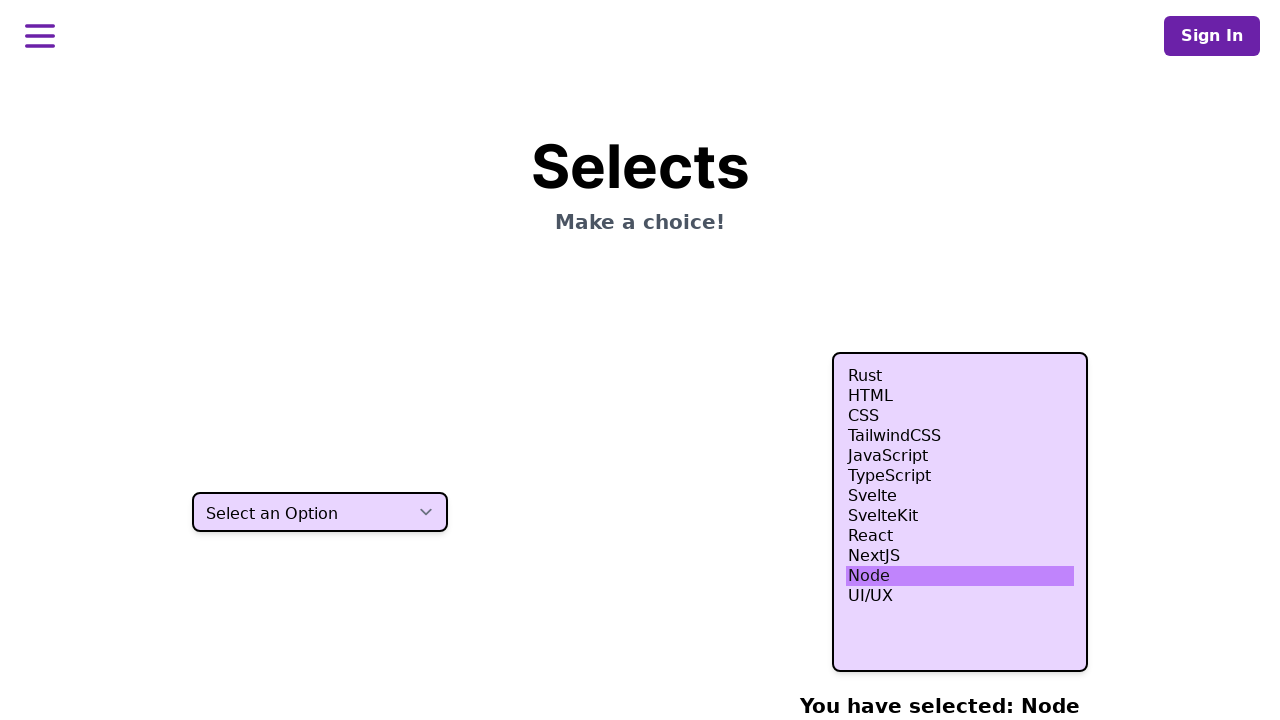

Waited 500ms for selections to be visible
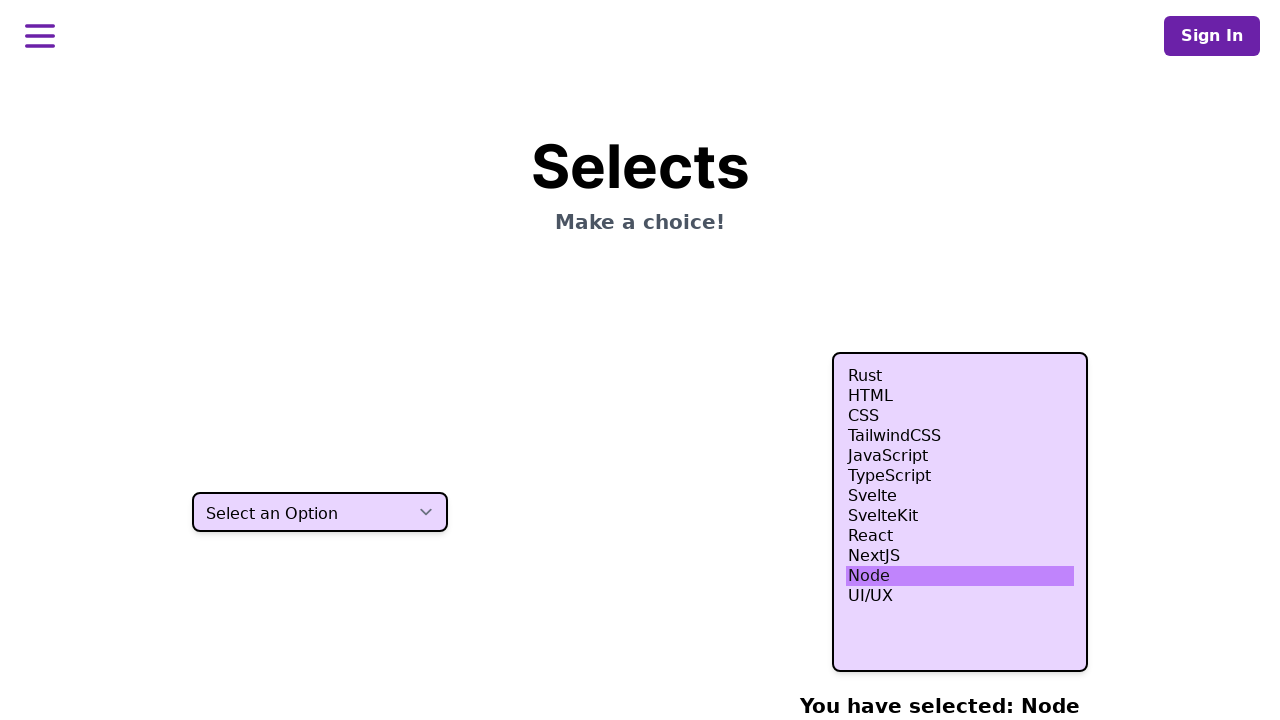

Reselected 'HTML' option to prepare for deselection on select[multiple]
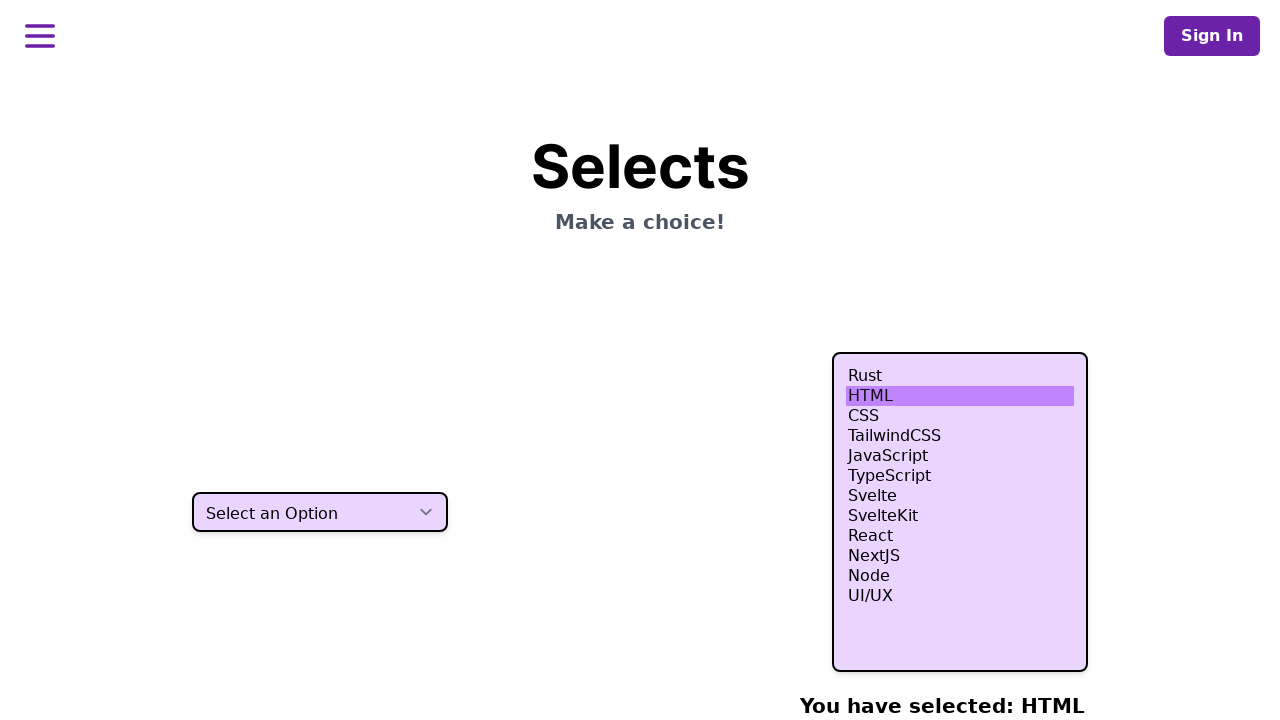

Reselected option at index 3 on select[multiple]
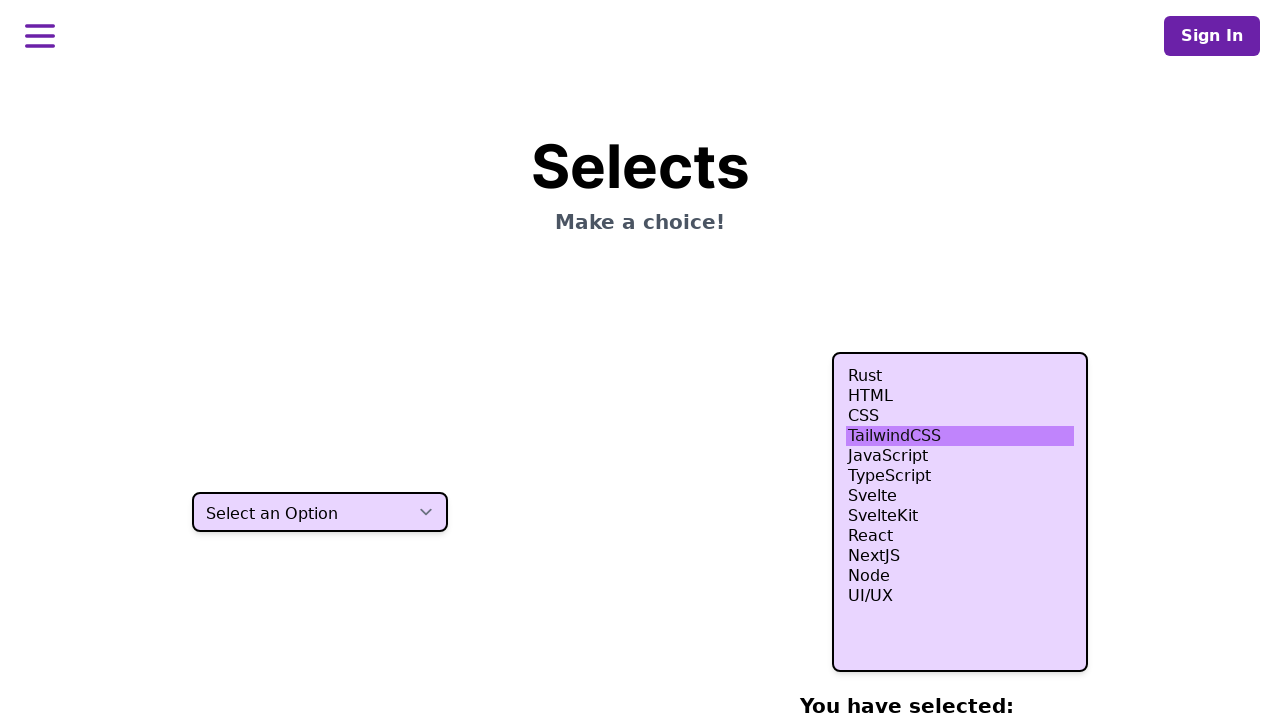

Reselected option at index 5 on select[multiple]
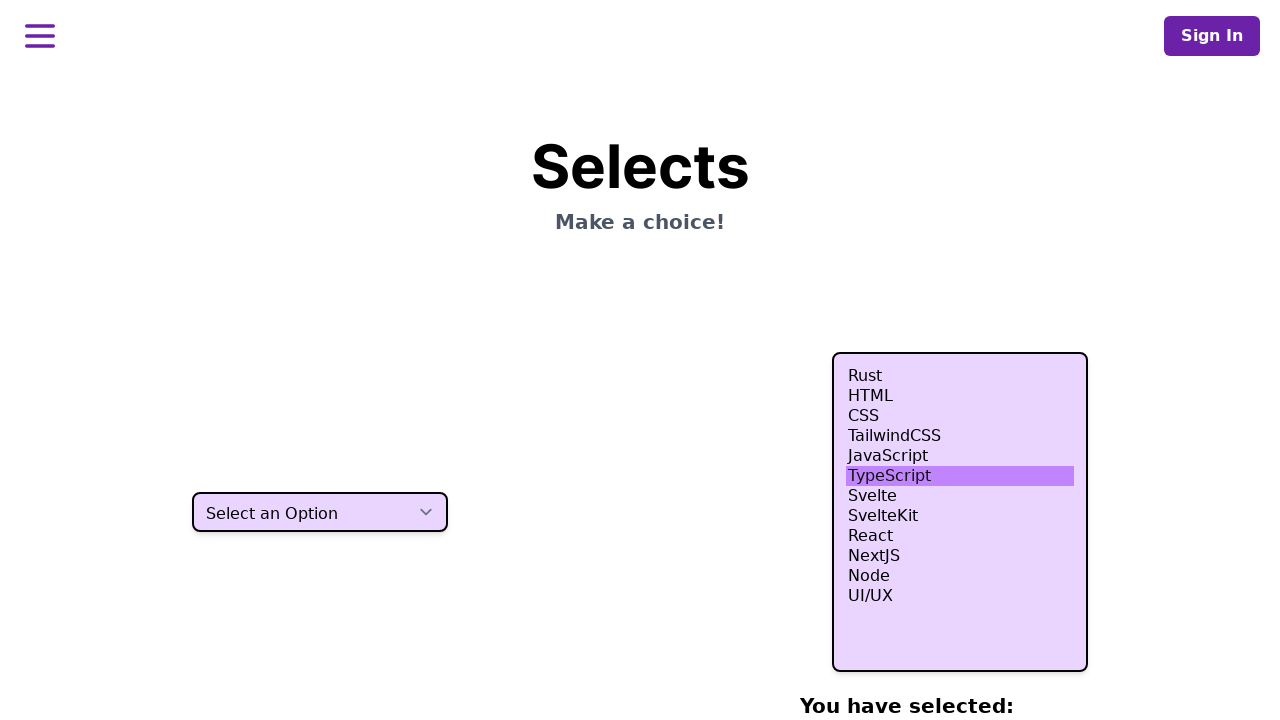

Reselected 'Node' option, deselecting index 4 in the process on select[multiple]
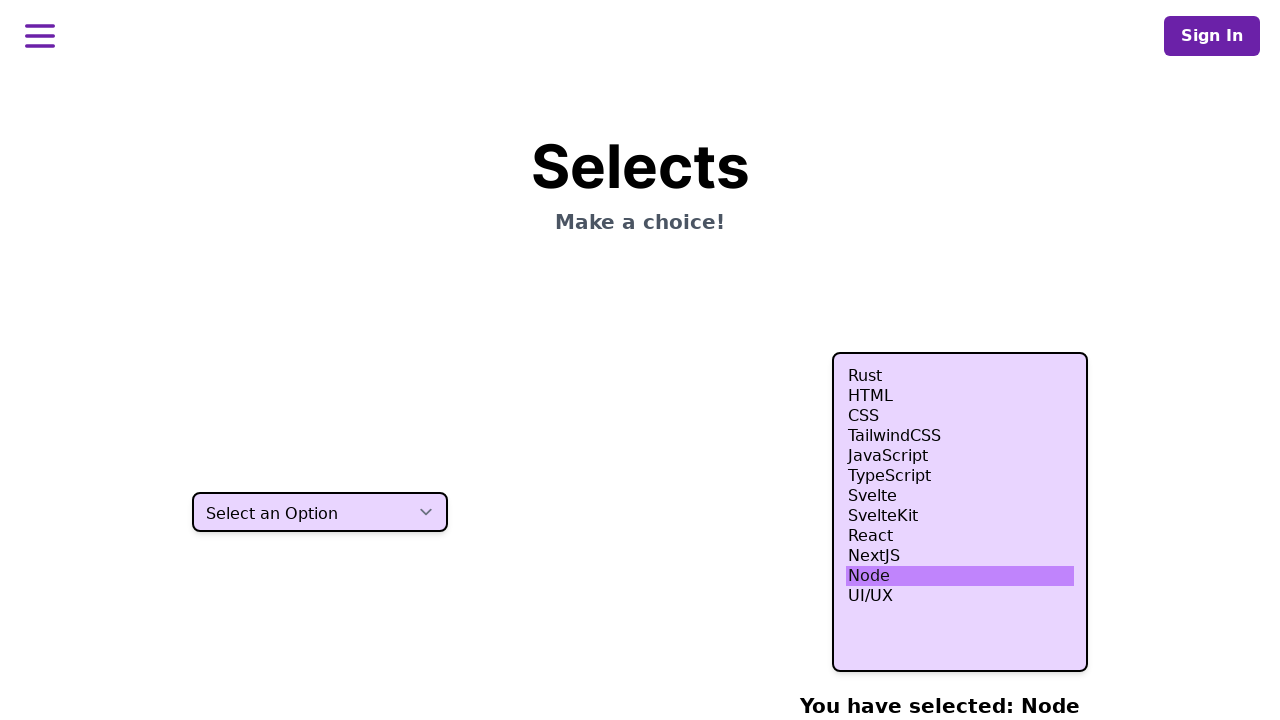

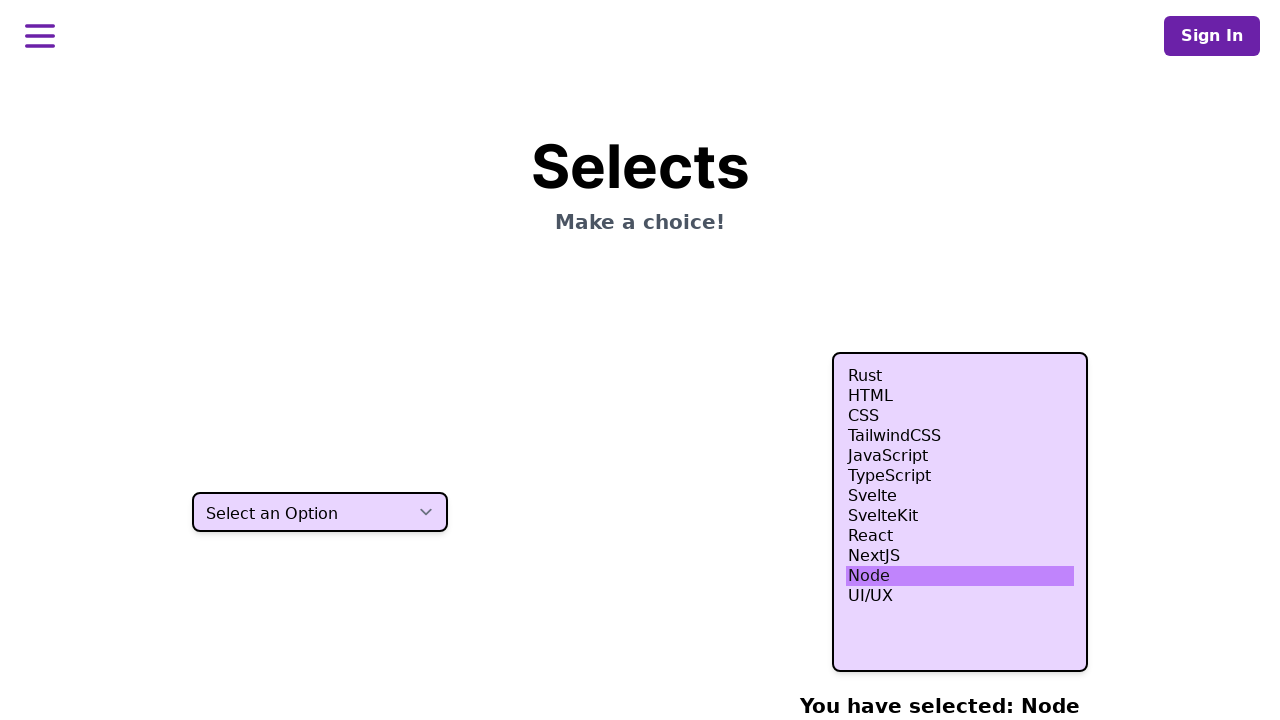